Tests checkbox functionality by clicking a checkbox to select it, verifying it's selected, then clicking again to deselect it and verifying it's deselected. Also counts the total number of checkboxes on the page.

Starting URL: https://rahulshettyacademy.com/AutomationPractice/

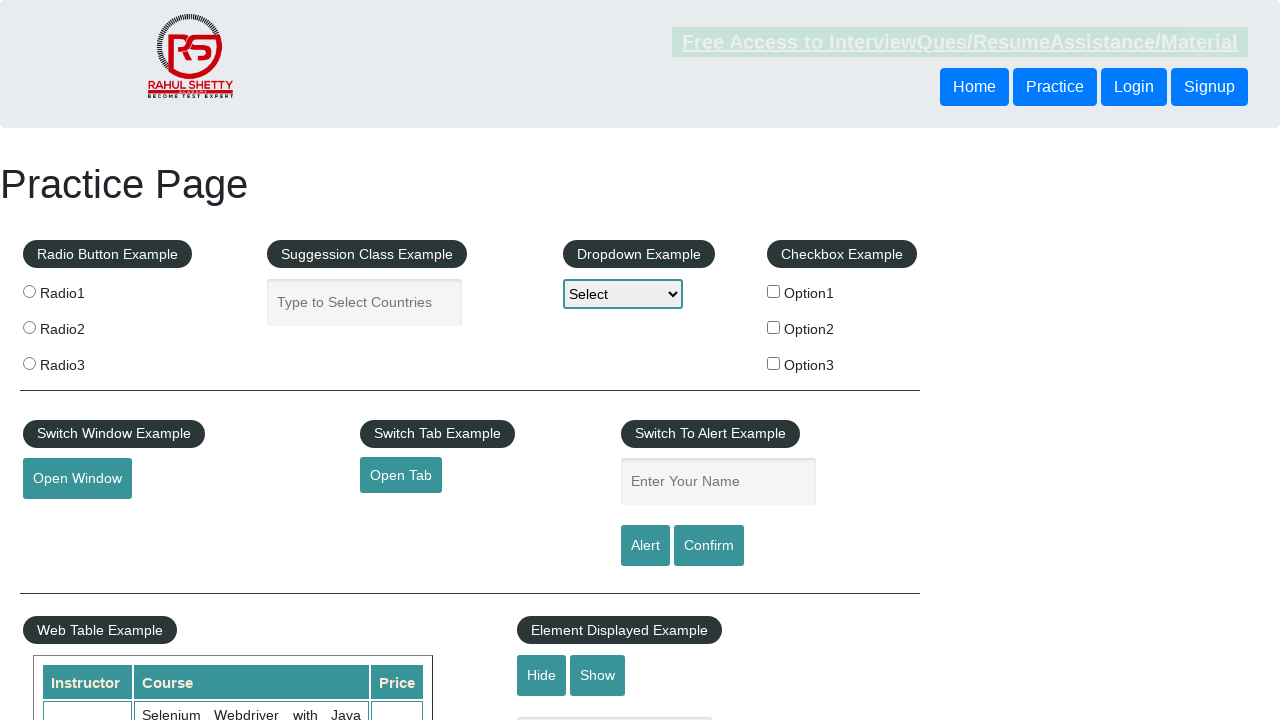

Navigated to AutomationPractice page
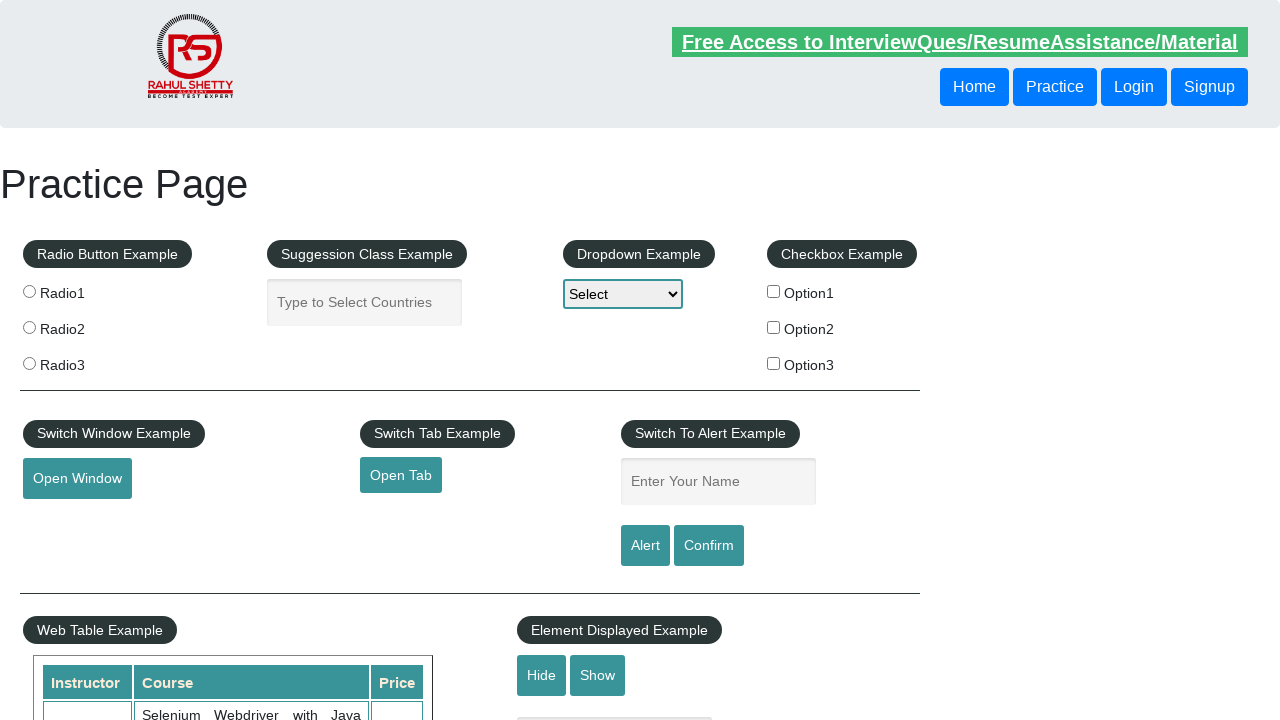

Clicked checkbox option 1 to select it at (774, 291) on #checkBoxOption1
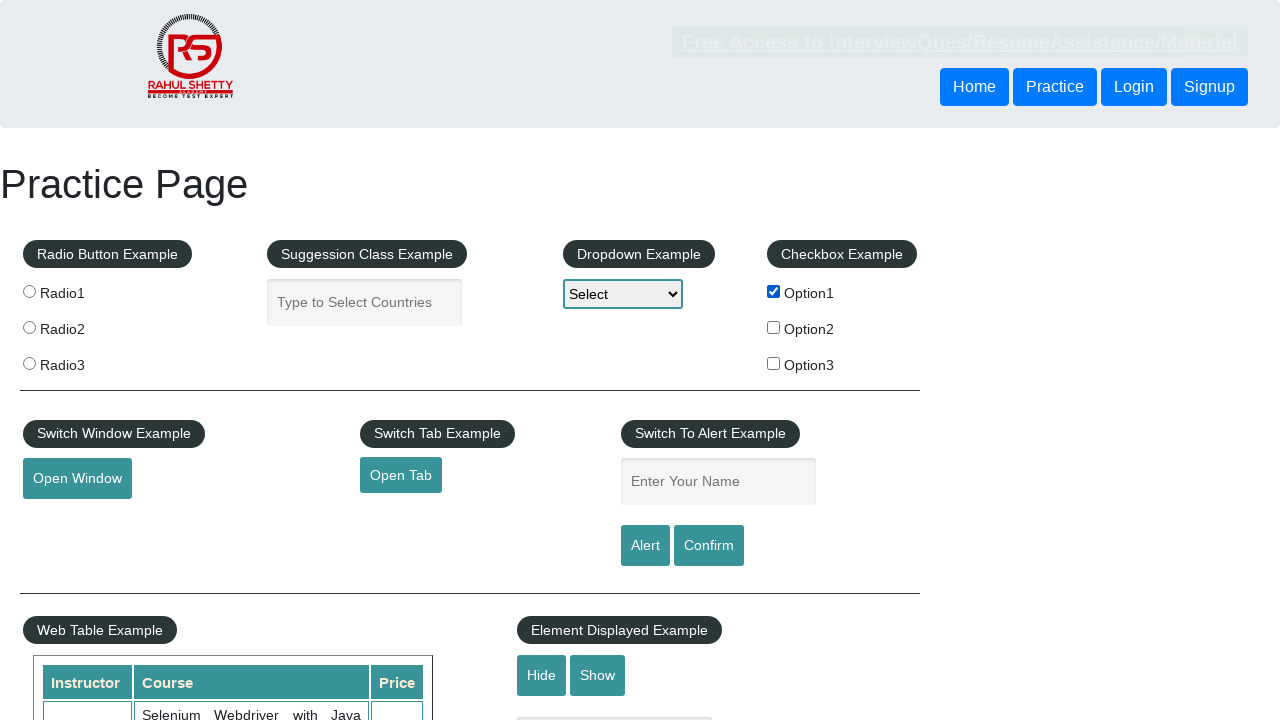

Verified checkbox option 1 is selected
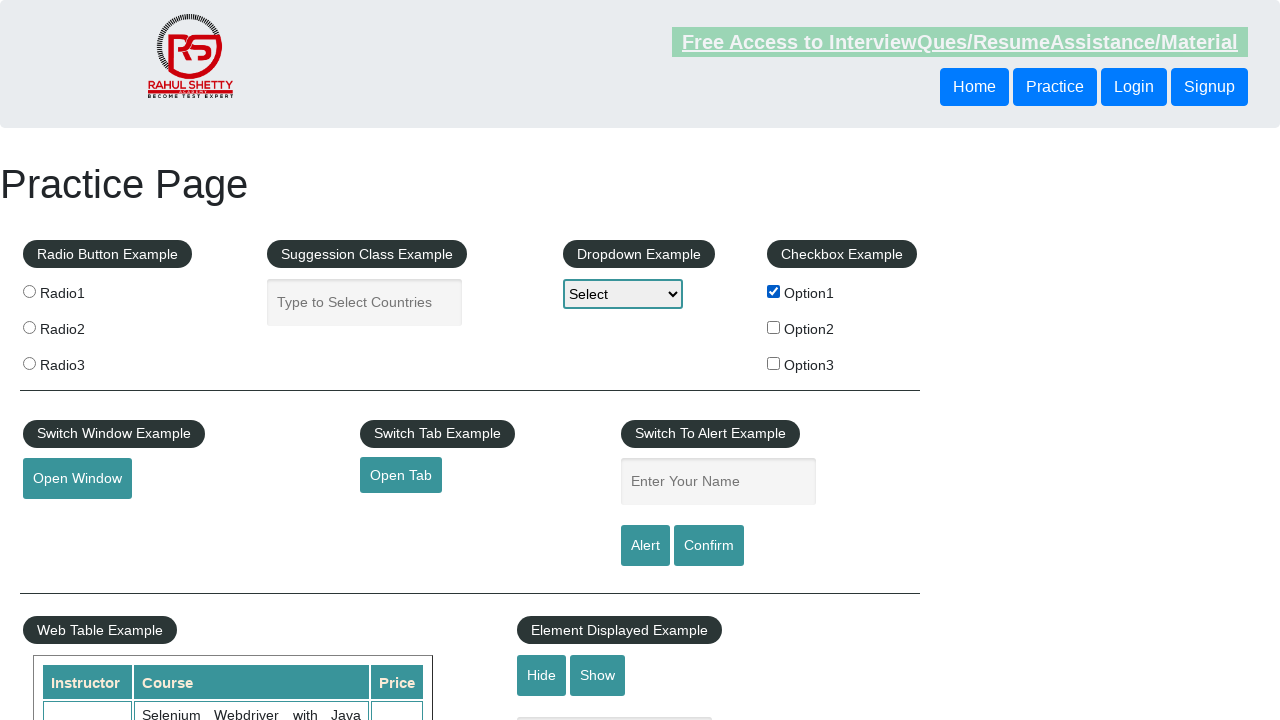

Clicked checkbox option 1 again to deselect it at (774, 291) on #checkBoxOption1
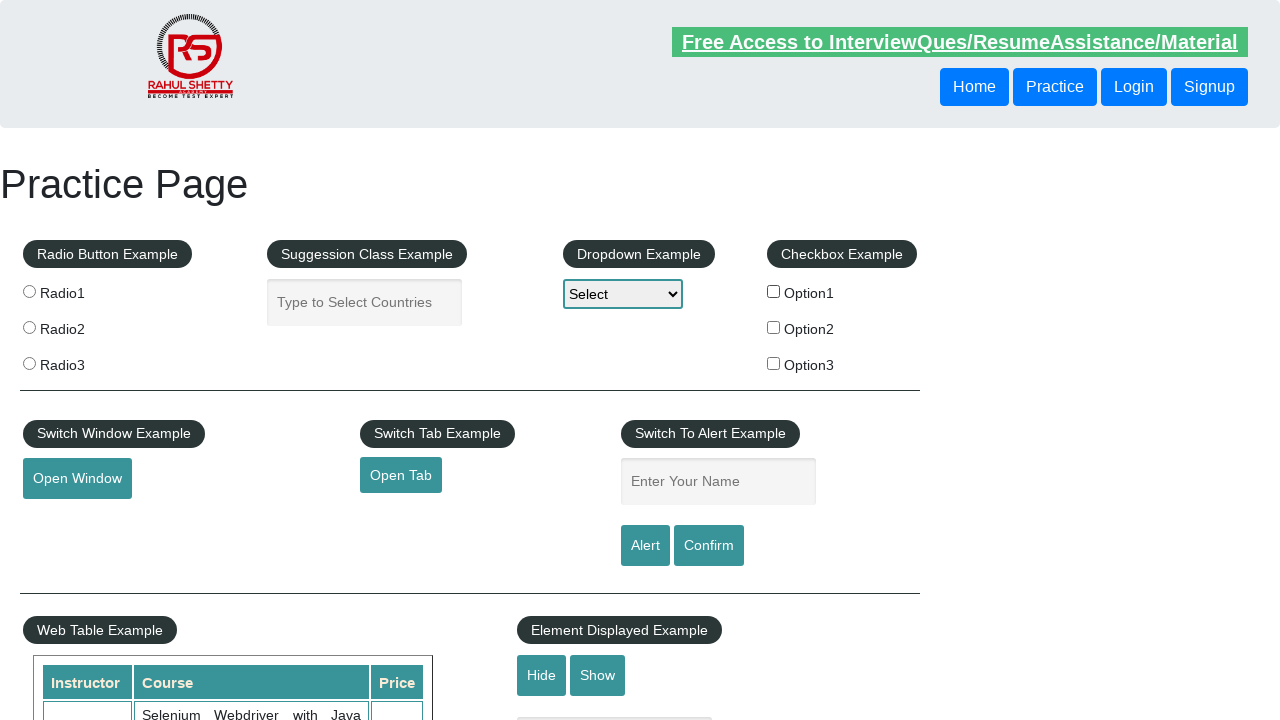

Verified checkbox option 1 is deselected
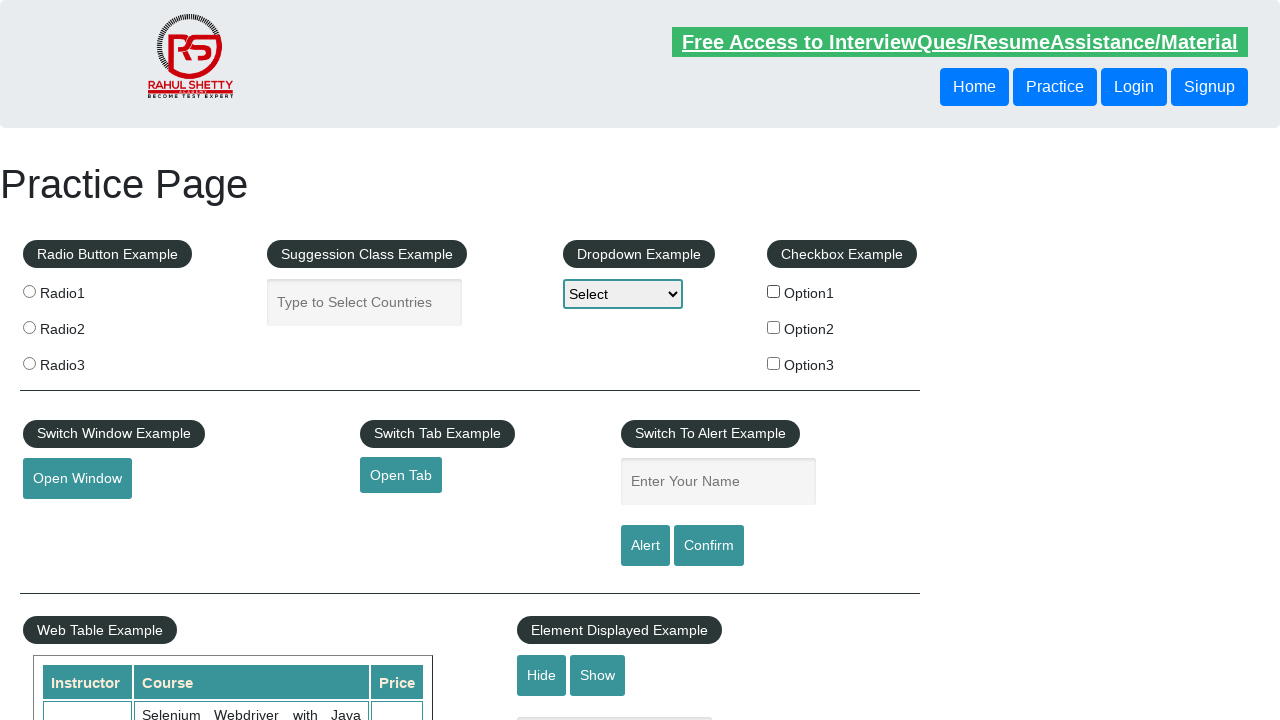

Counted total of 3 checkboxes on the page
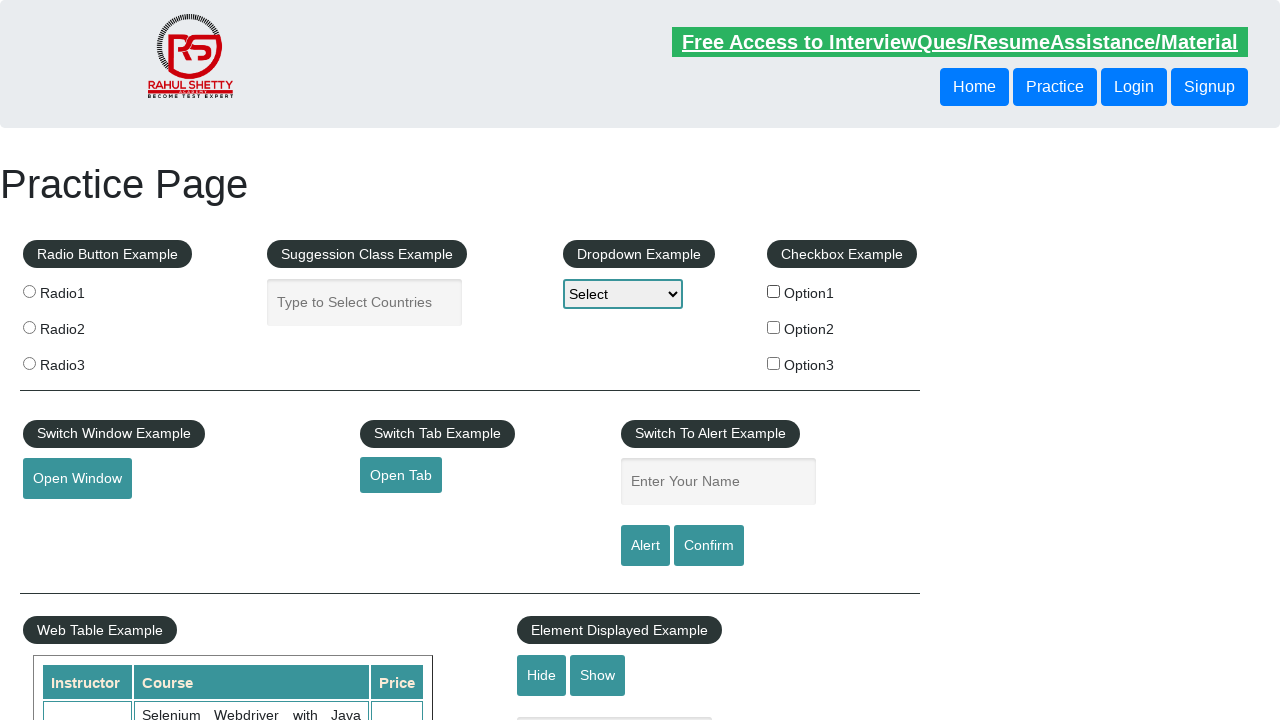

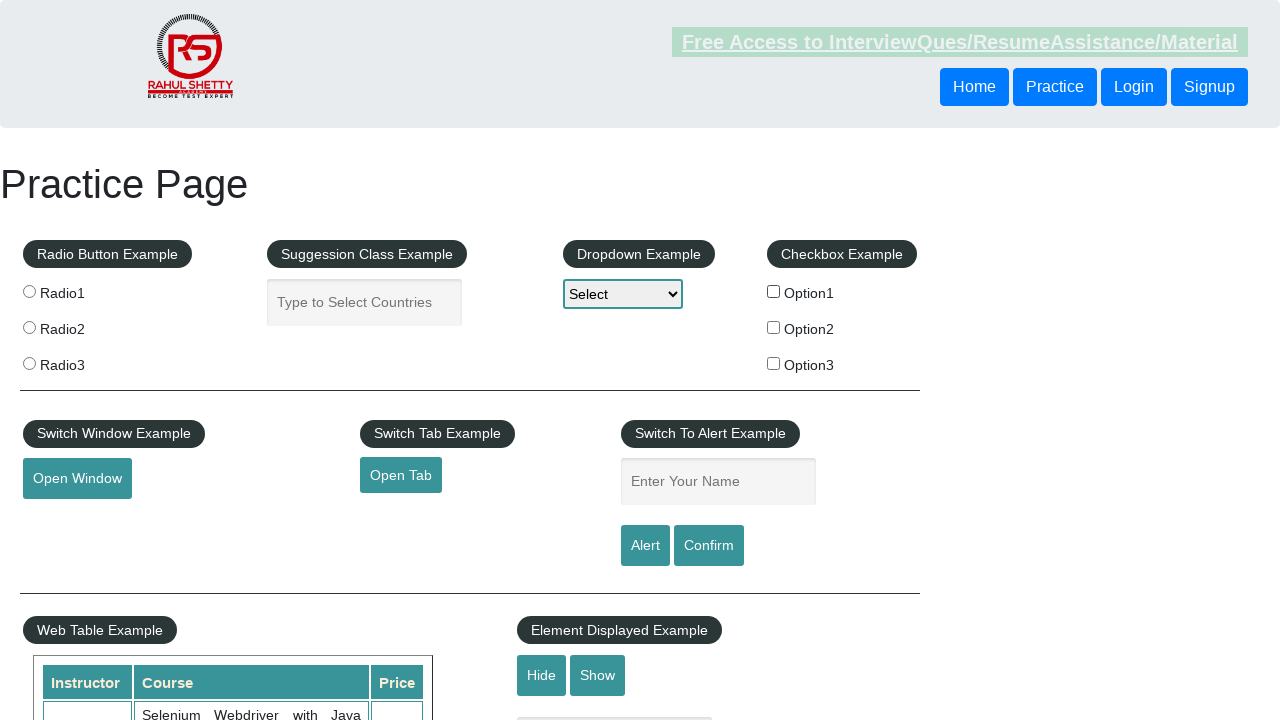